Tests the user registration flow on an OpenCart website by navigating to the registration page, filling out the registration form with personal details, and submitting it.

Starting URL: https://naveenautomationlabs.com/opencart/

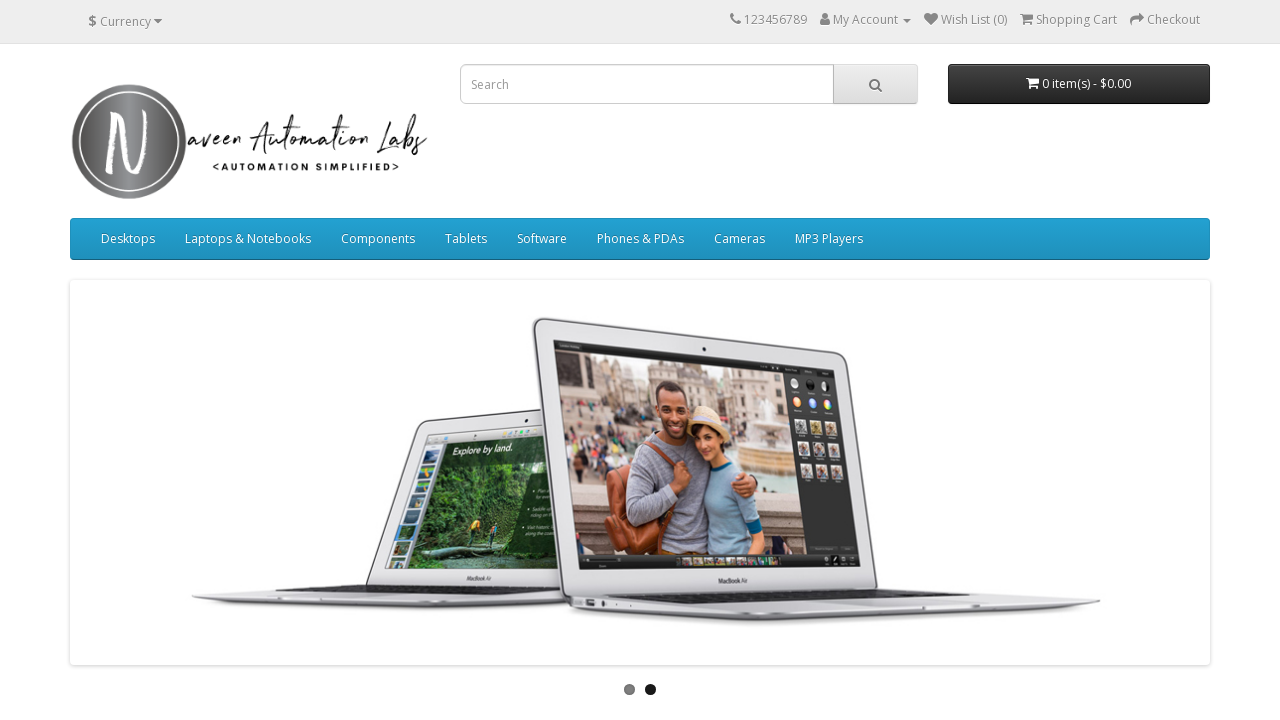

Clicked on My Account dropdown at (866, 20) on text=My Account
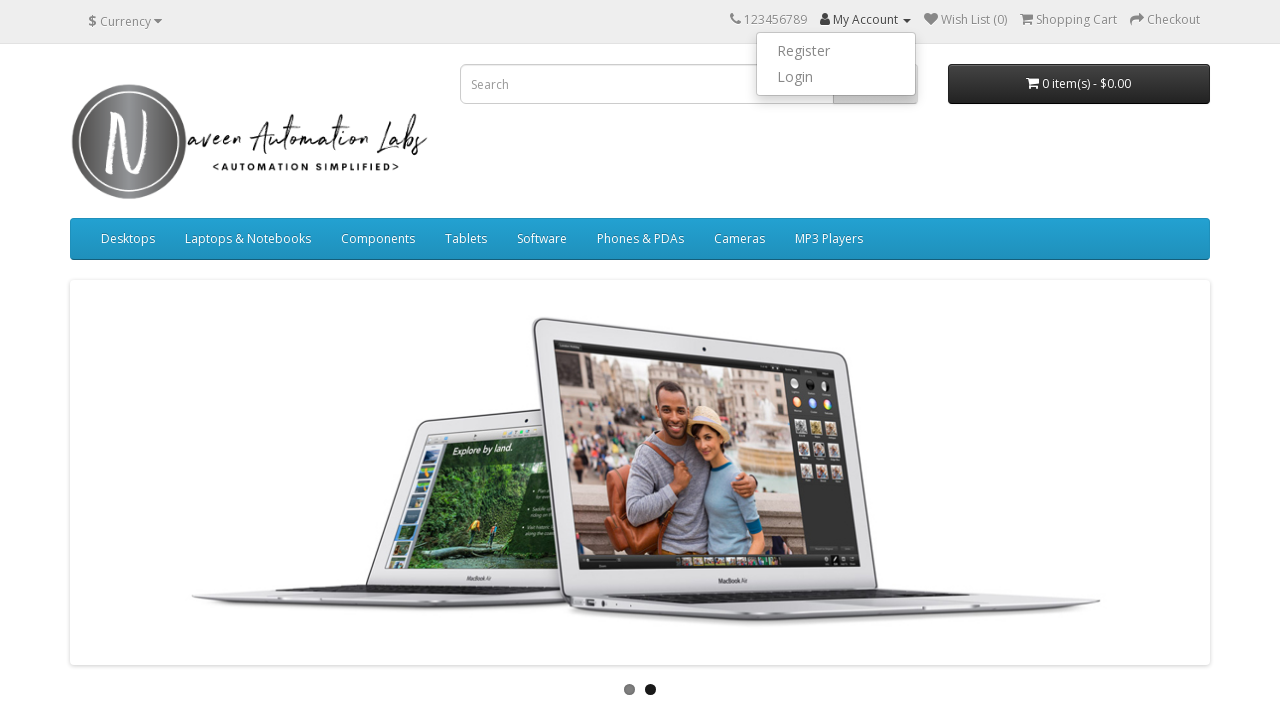

Clicked on Register option at (836, 51) on text=Register
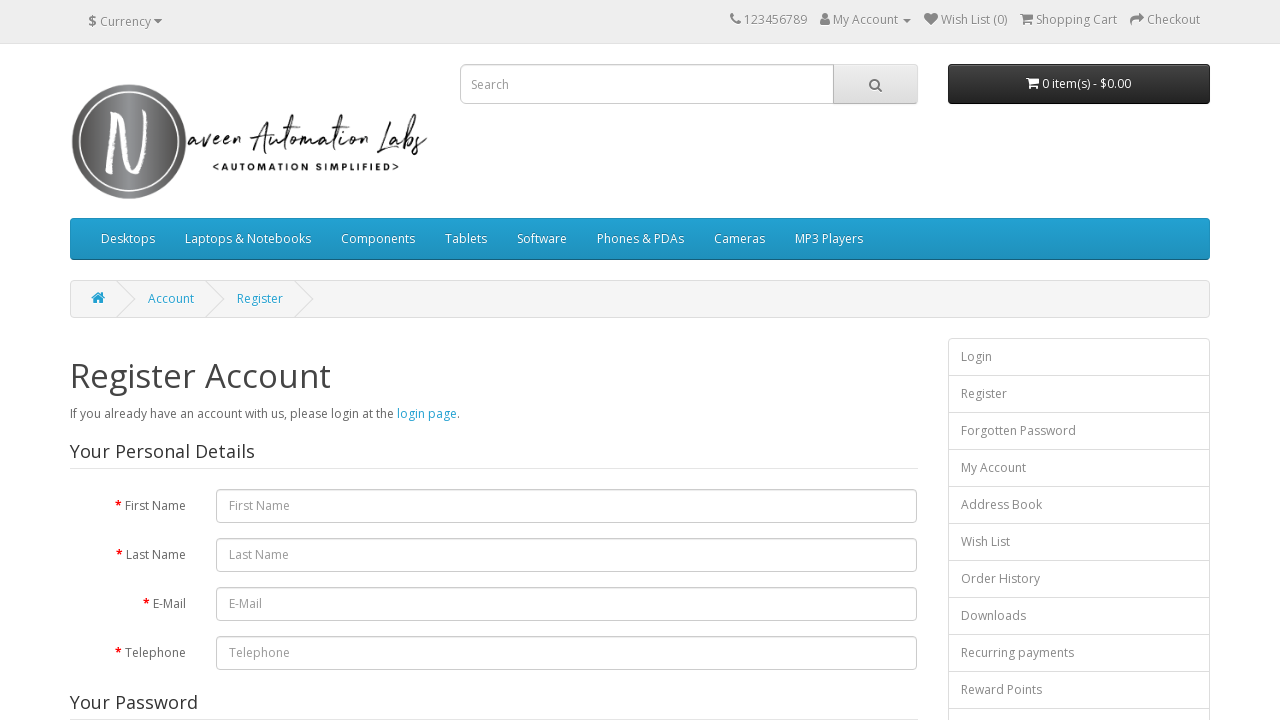

Filled in First Name field with 'Marcus' on [placeholder='First Name']
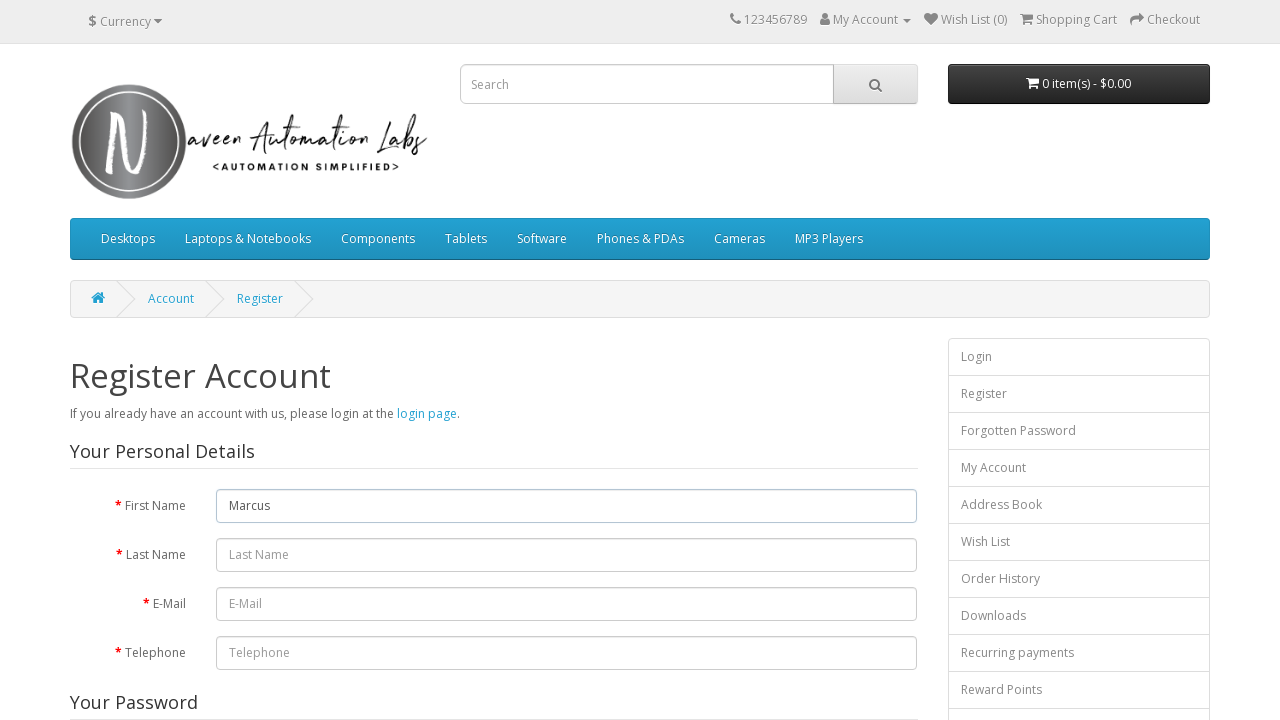

Filled in Last Name field with 'Thompson' on [placeholder='Last Name']
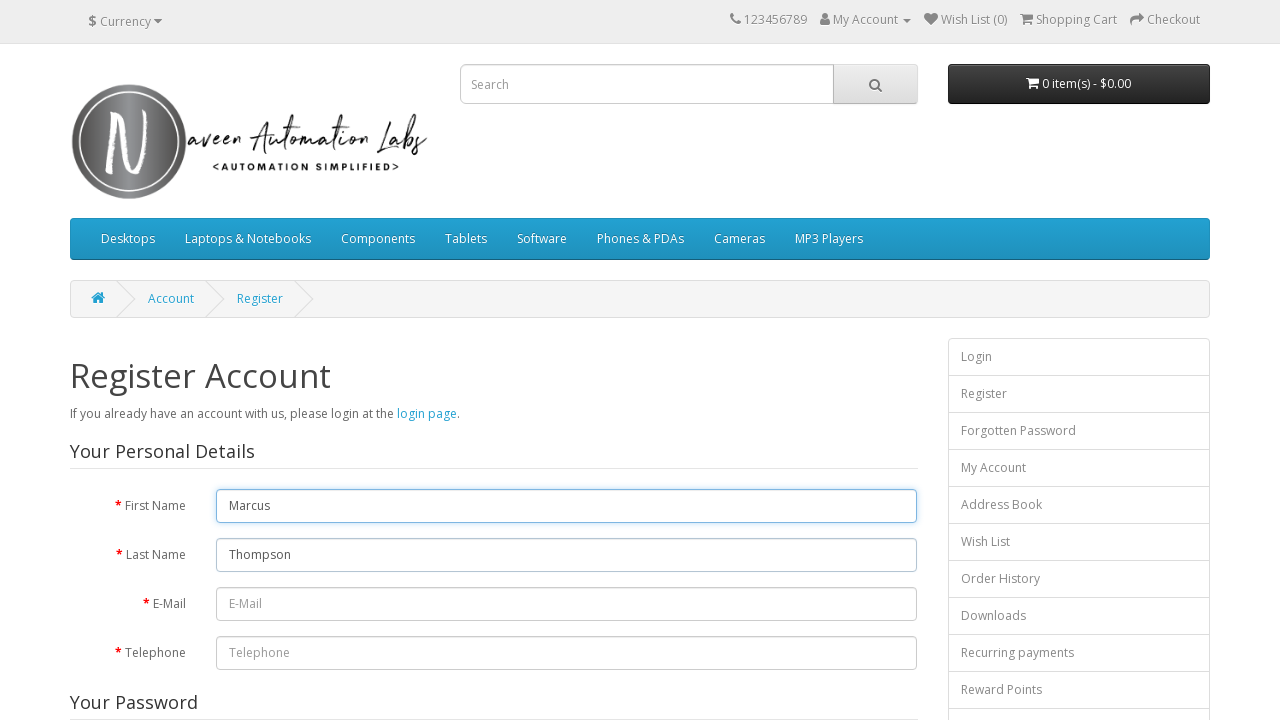

Filled in Email field with 'marcus.thompson7294@testmail.com' on [placeholder='E-Mail']
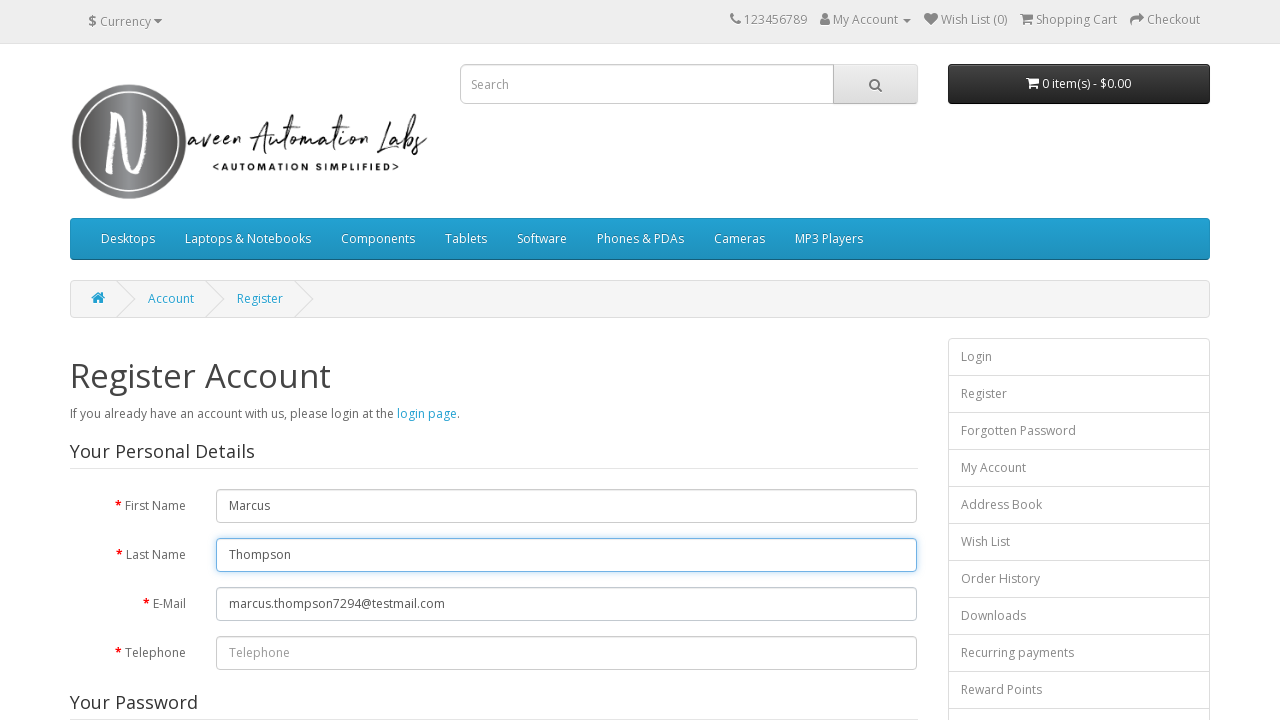

Filled in Telephone field with '5551234567' on [placeholder='Telephone']
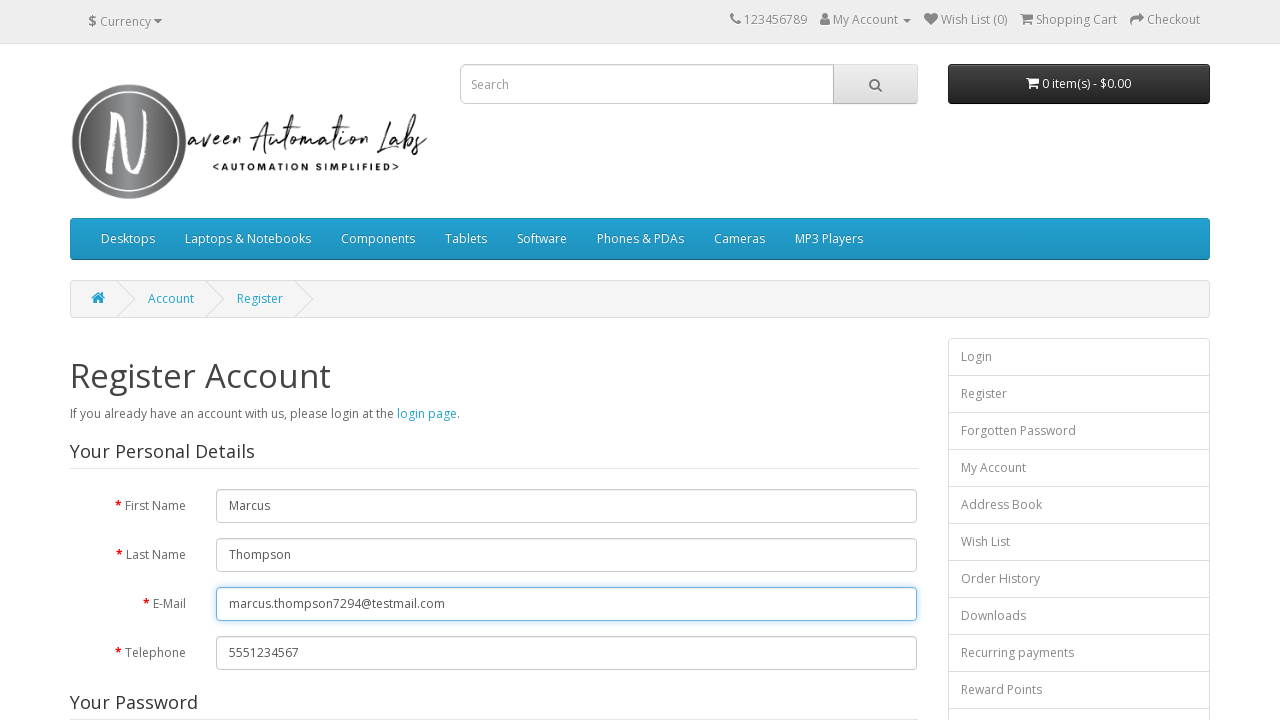

Filled in Password field with 'SecurePass!892' on [placeholder='Password']
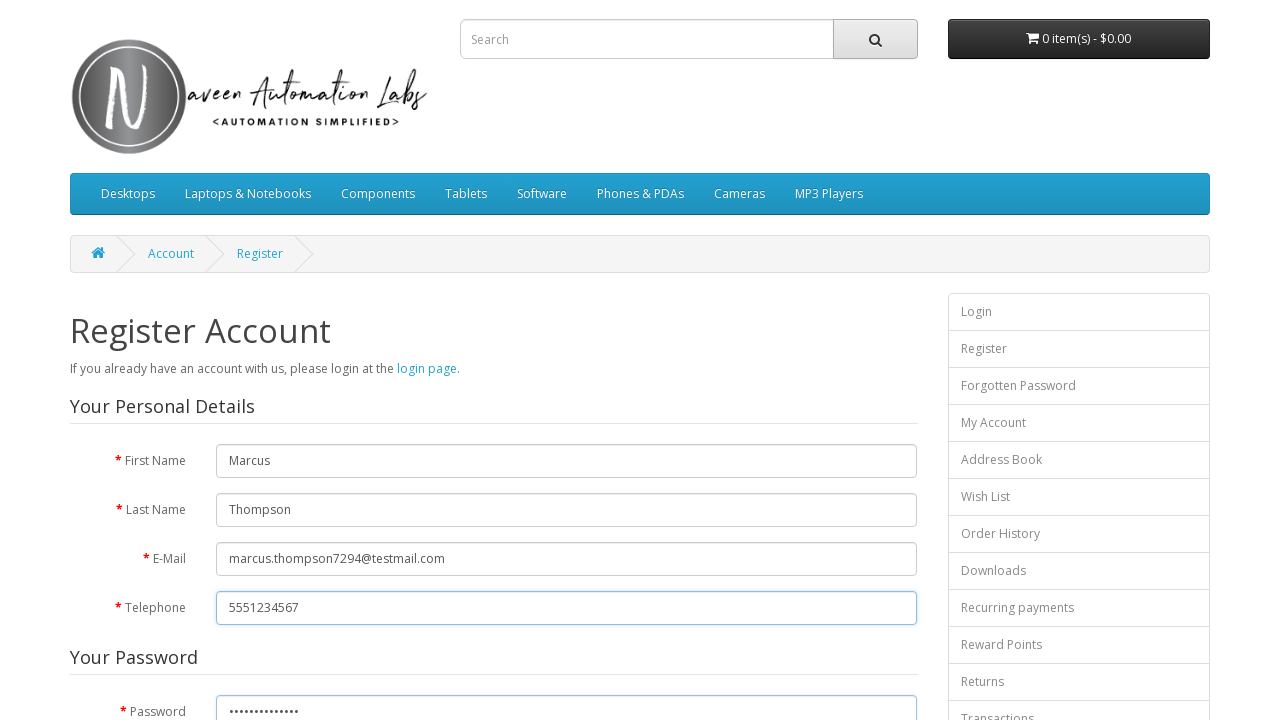

Filled in Password Confirm field with 'SecurePass!892' on [placeholder='Password Confirm']
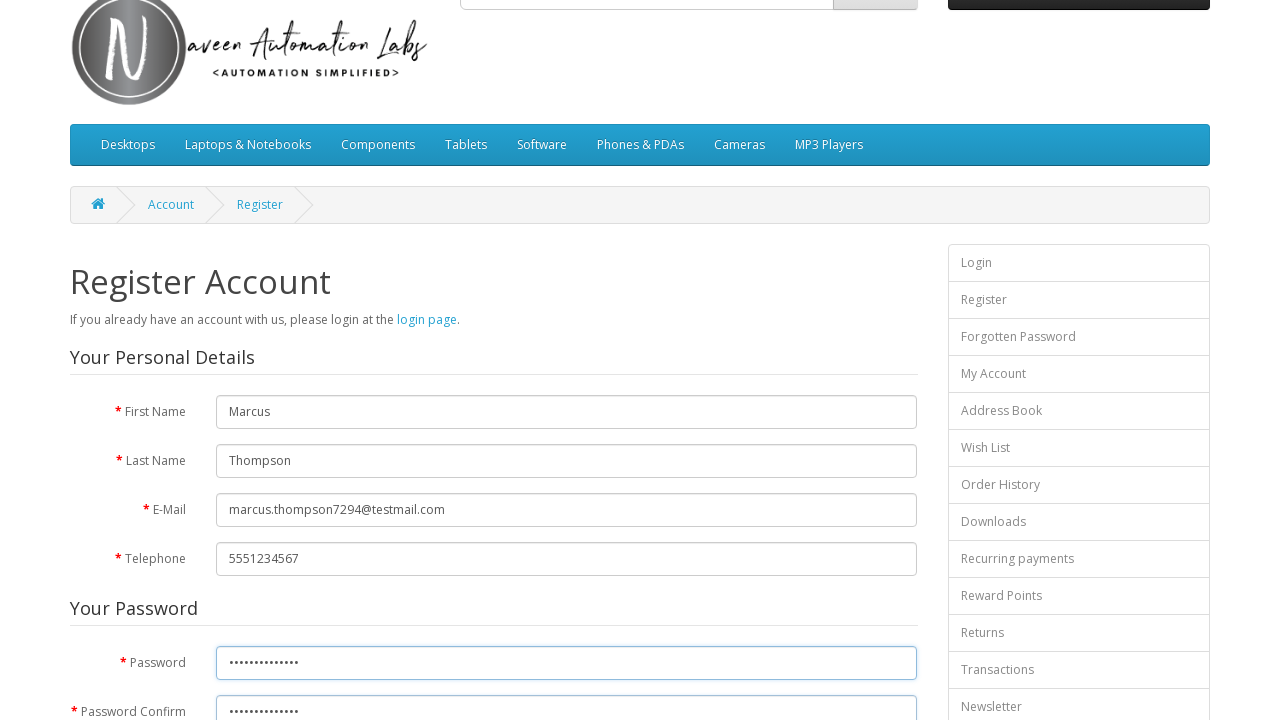

Clicked on newsletter subscription checkbox at (223, 373) on input[name='newsletter']
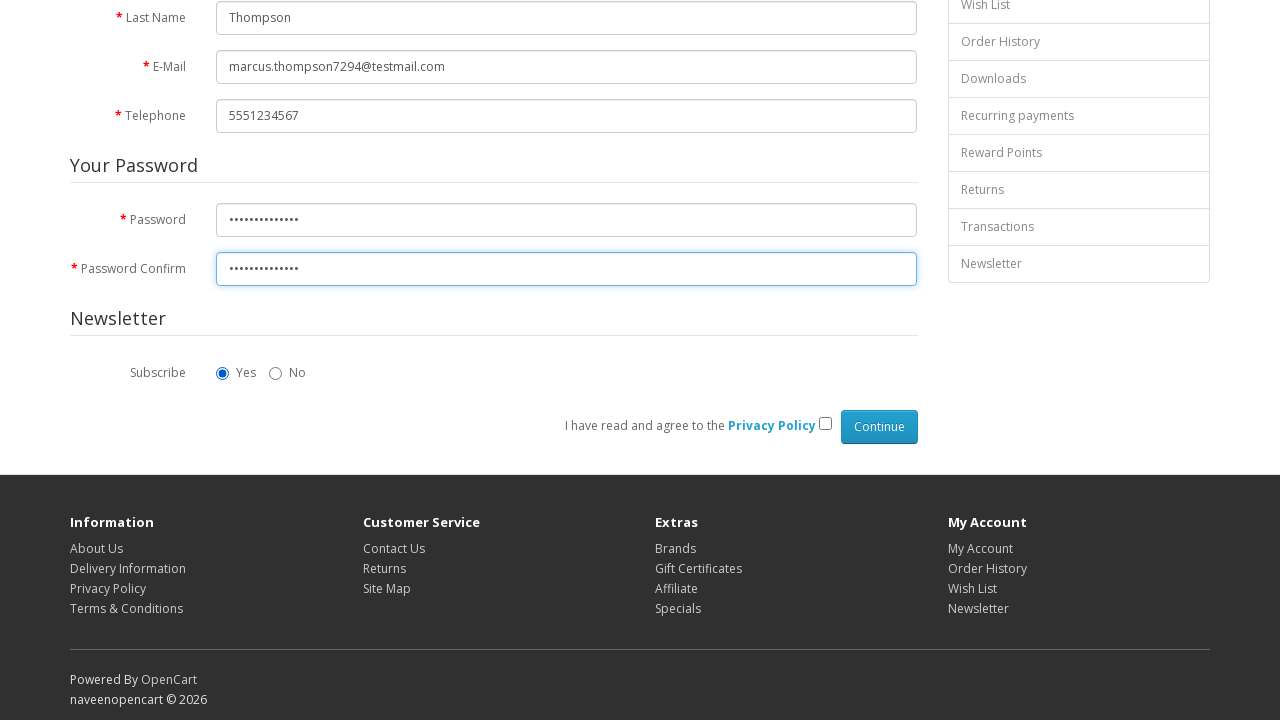

Checked the agree to terms checkbox at (825, 424) on input[name='agree']
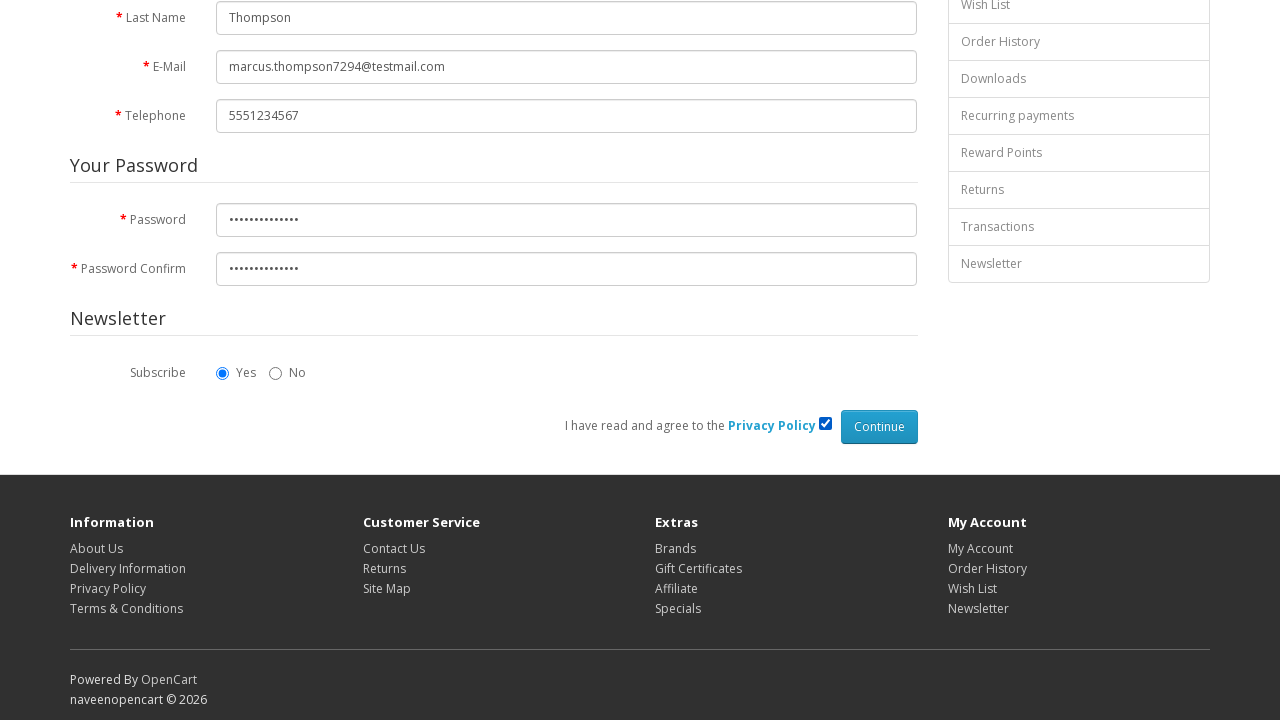

Clicked Continue button to submit registration form at (879, 427) on text=Continue
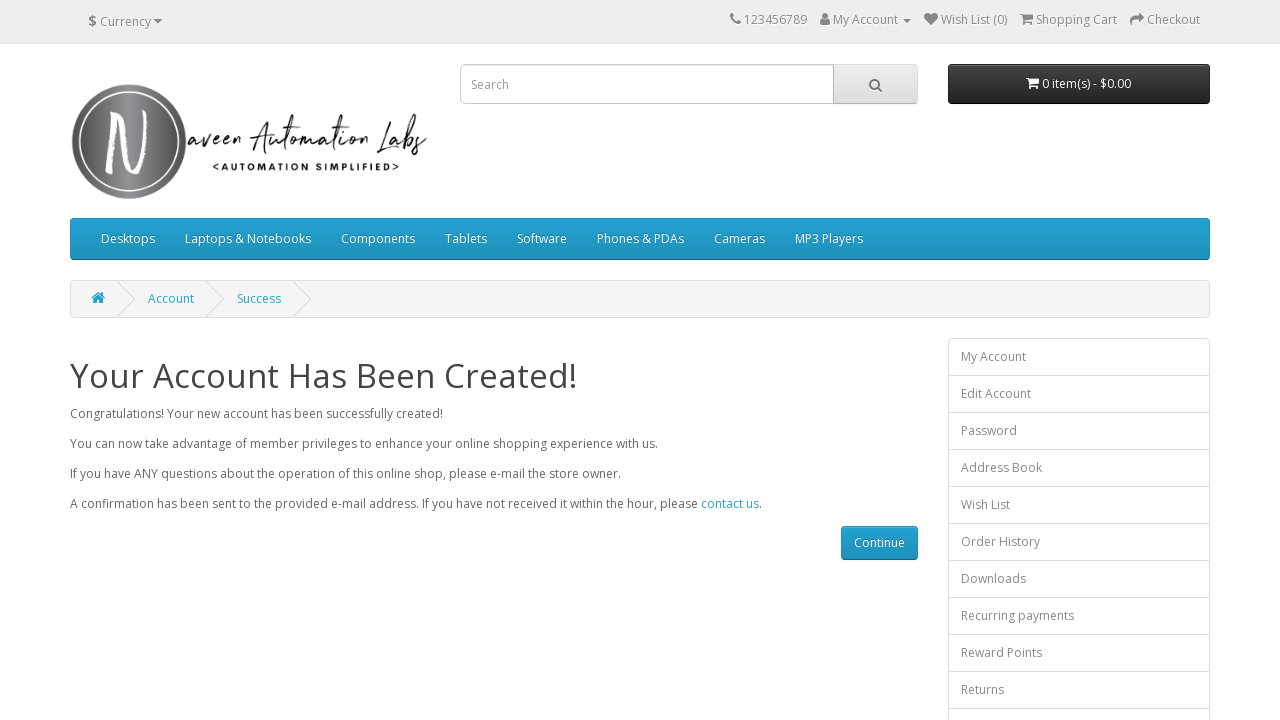

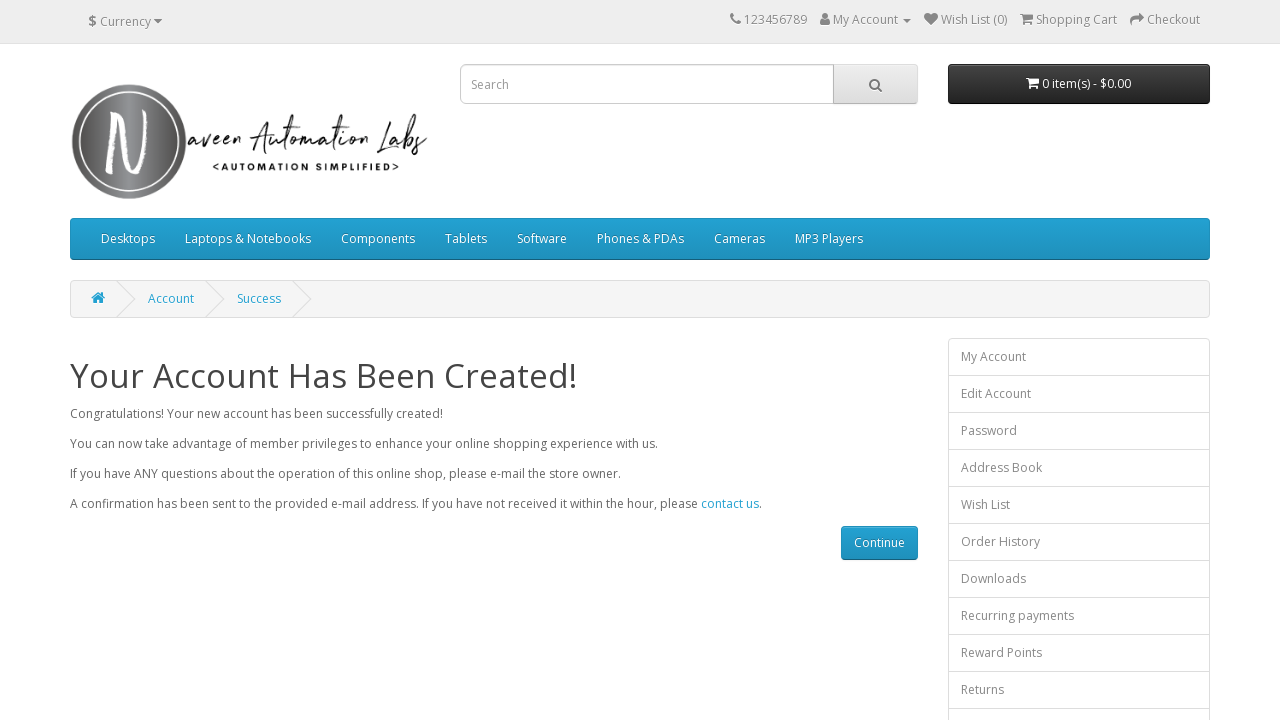